Tests interaction with nested iframes by navigating through multiple frame contexts and filling an input field within the innermost frame

Starting URL: https://demo.automationtesting.in/Frames.html

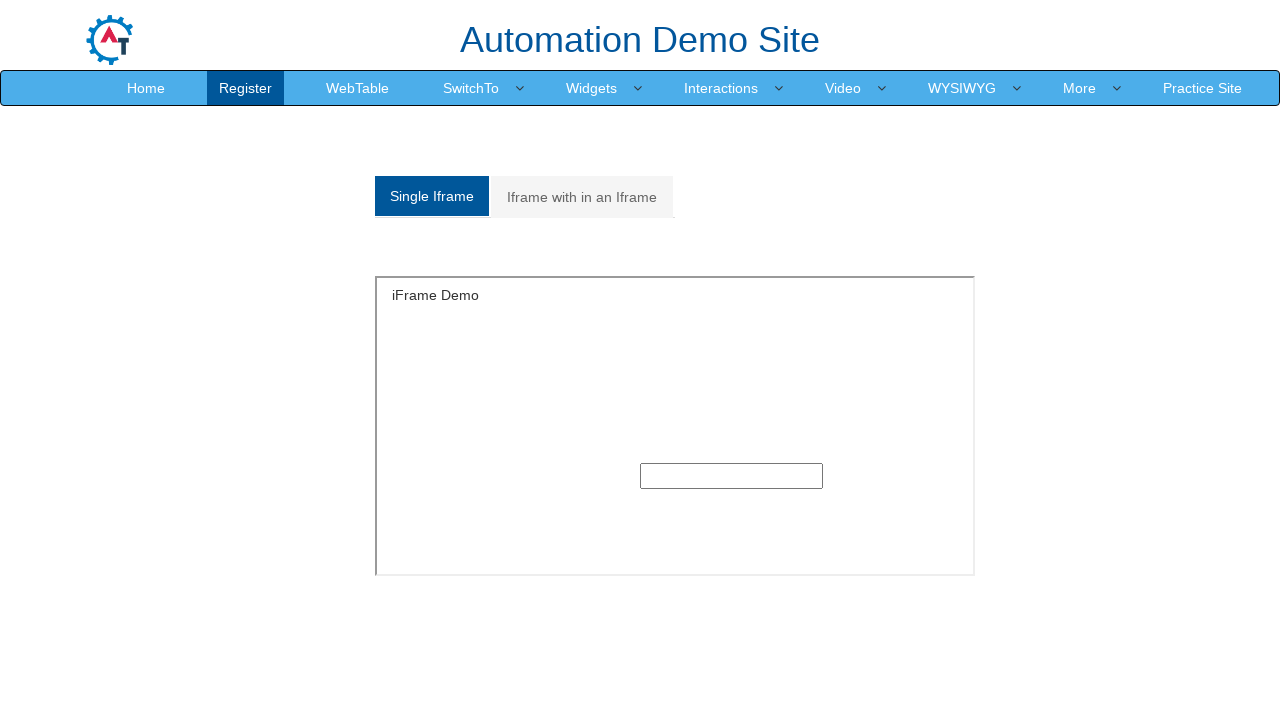

Clicked on the 'Iframe with in an Iframe' tab at (582, 197) on xpath=/html/body/section/div[1]/div/div/div/div[1]/div/ul/li[2]/a
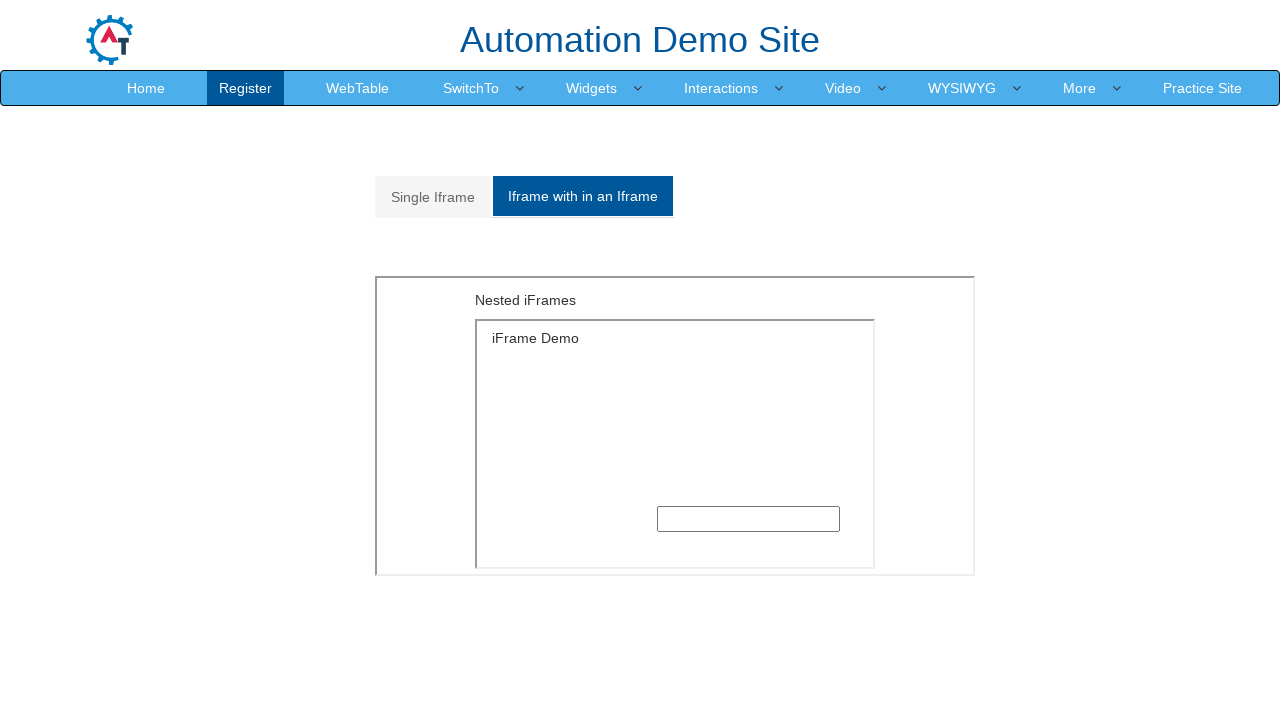

Located the outer iframe
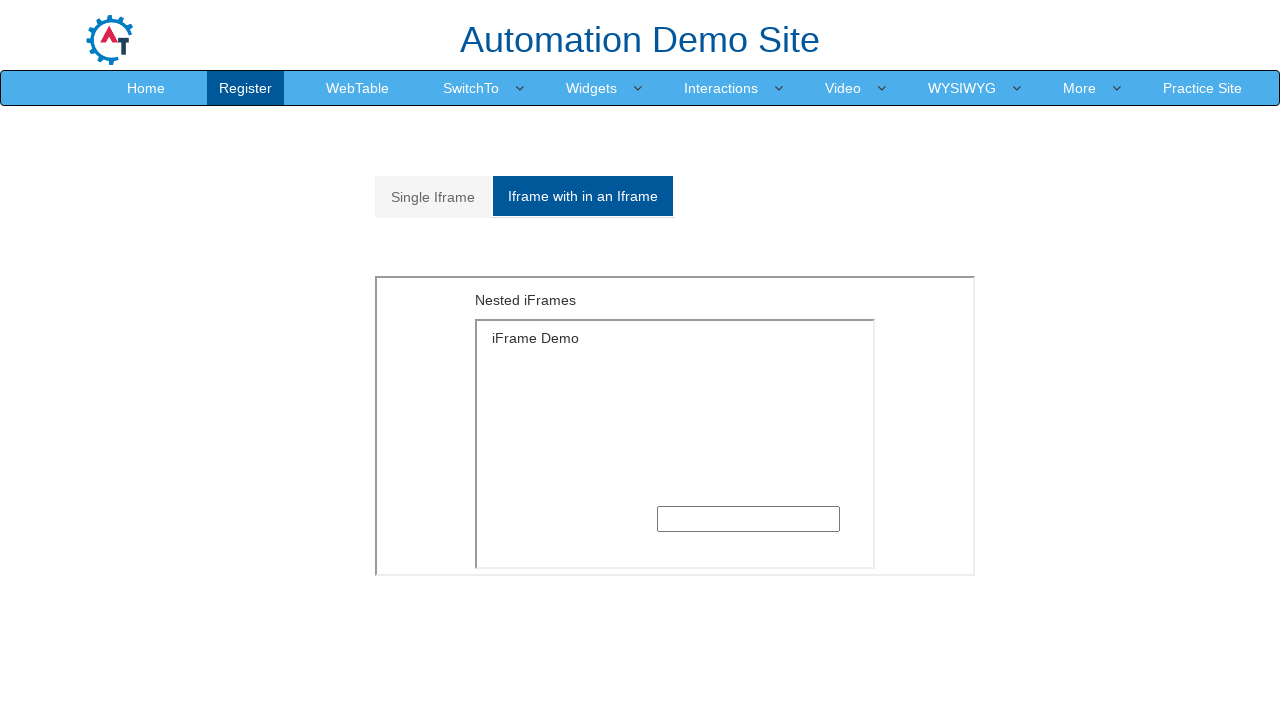

Located the inner iframe nested within the outer iframe
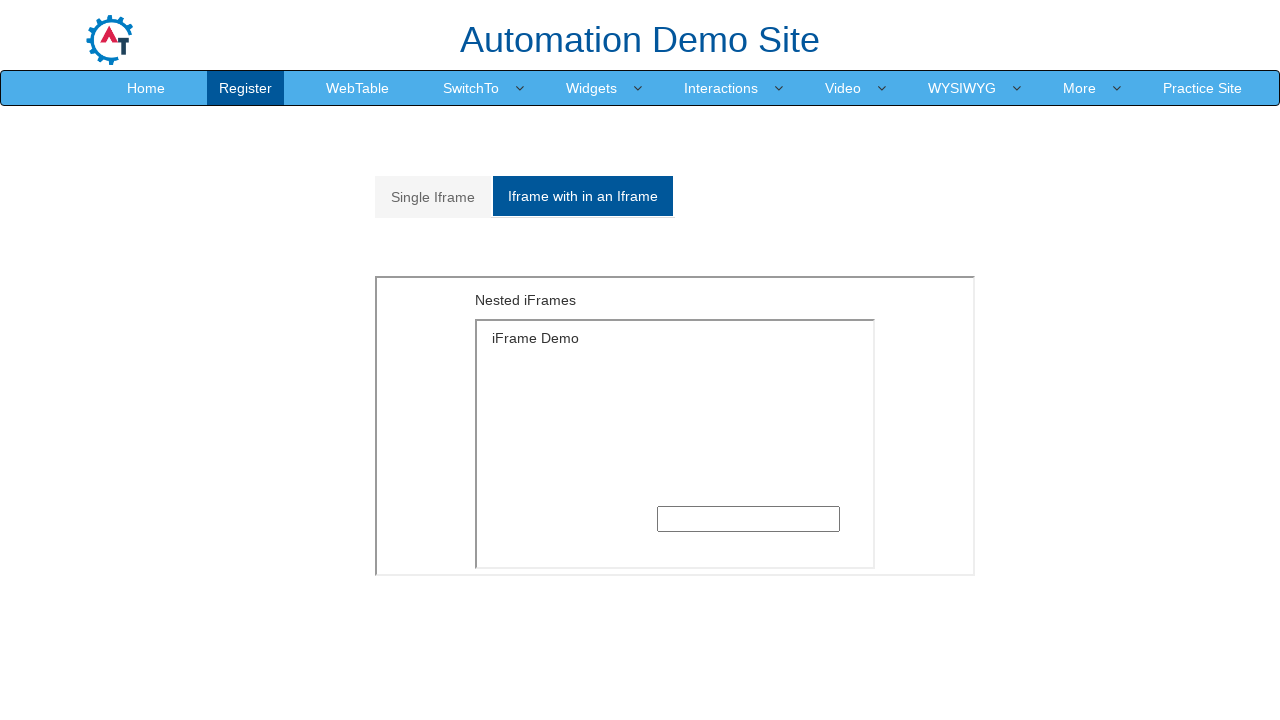

Filled input field in nested iframe with text 'sowji' on xpath=//*[@id='Multiple']/iframe >> internal:control=enter-frame >> iframe >> nt
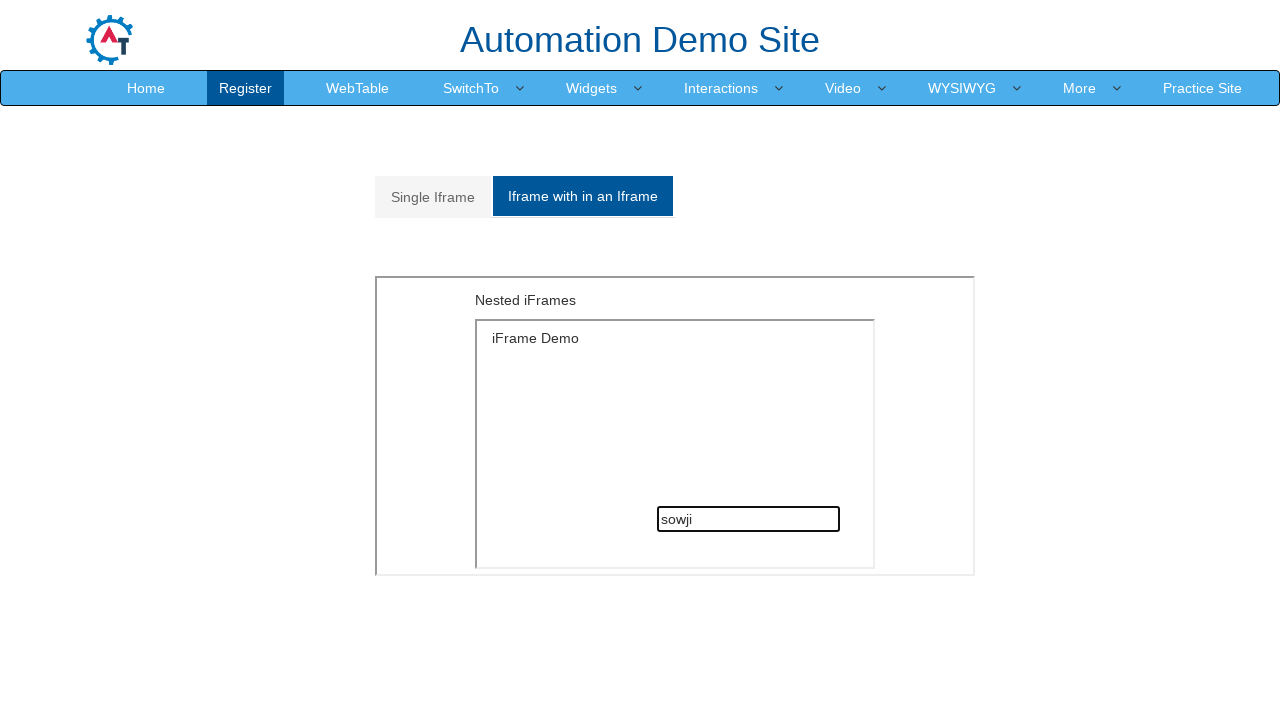

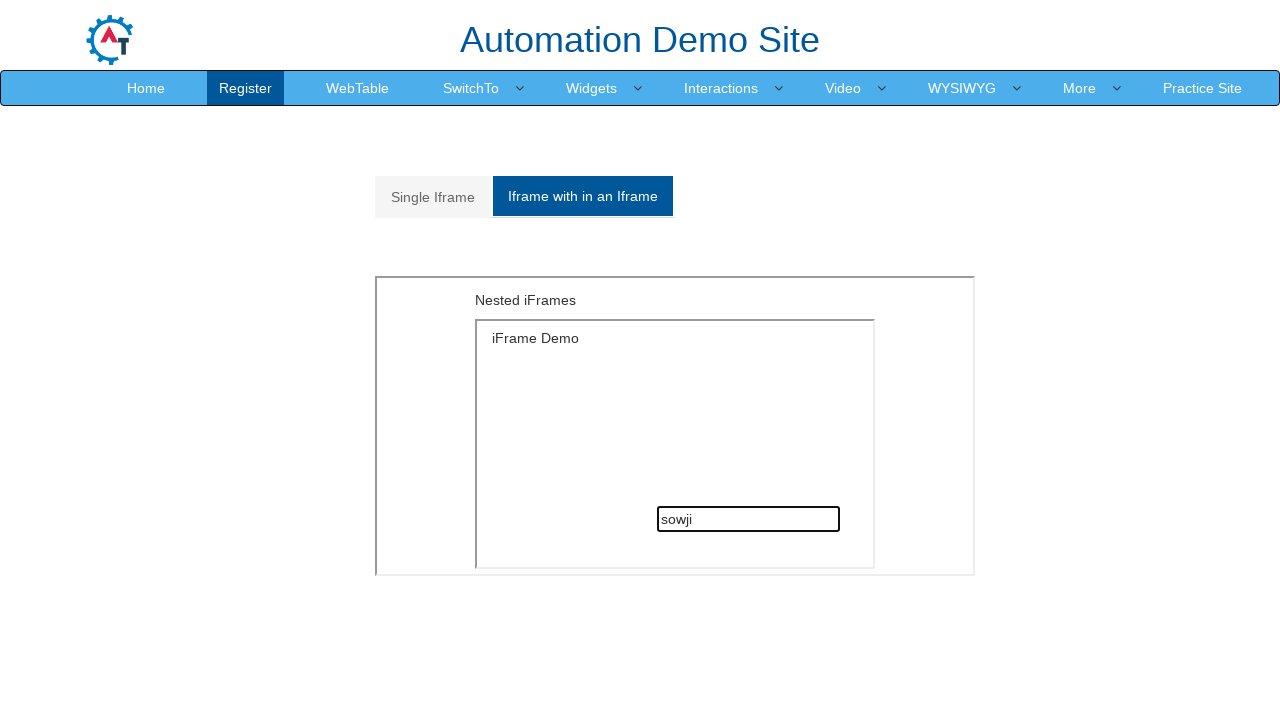